Tests number input field functionality by entering a value, clearing it, and entering a different value to verify input field interactions work correctly.

Starting URL: http://the-internet.herokuapp.com/inputs

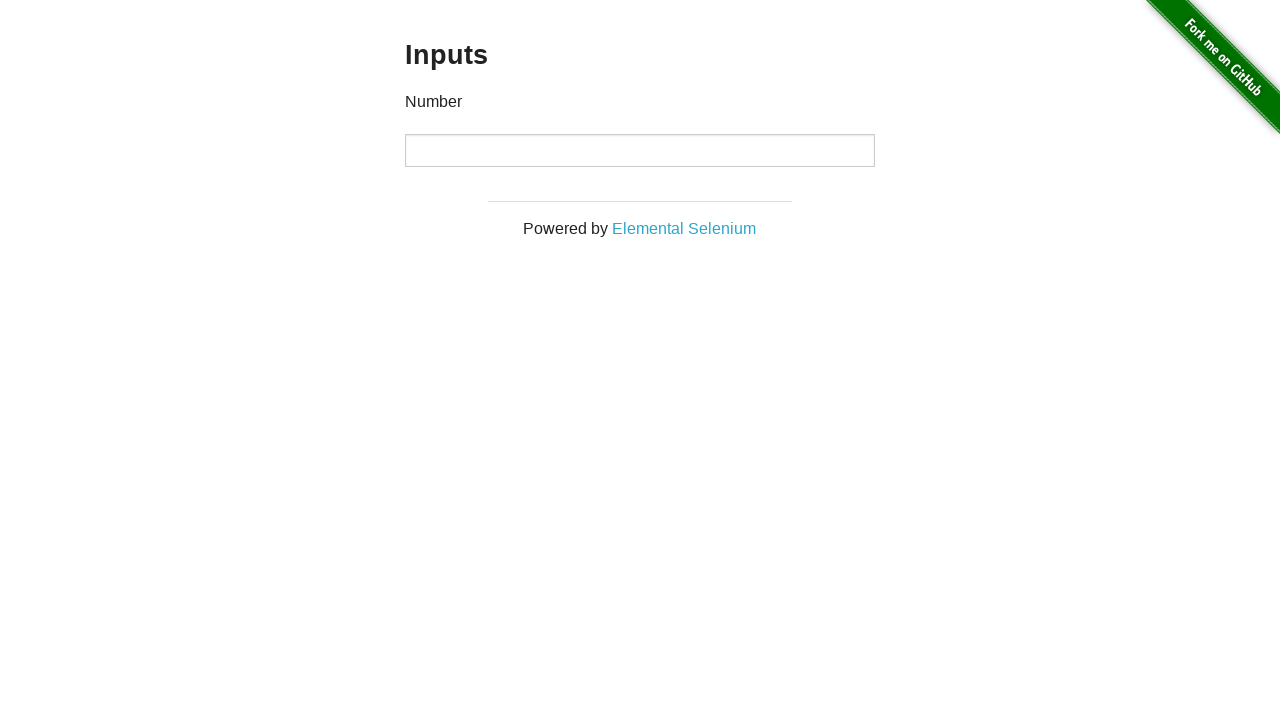

Entered initial value '1000' into number input field on input
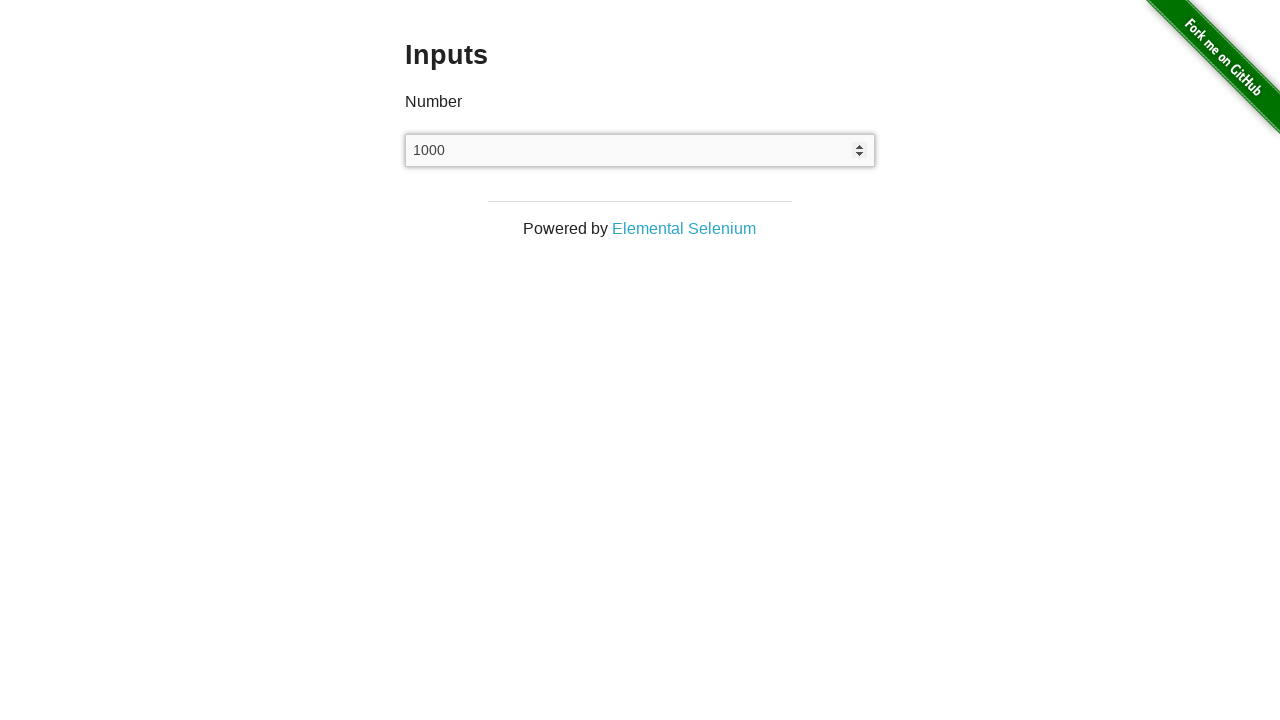

Waited 1 second to observe initial value
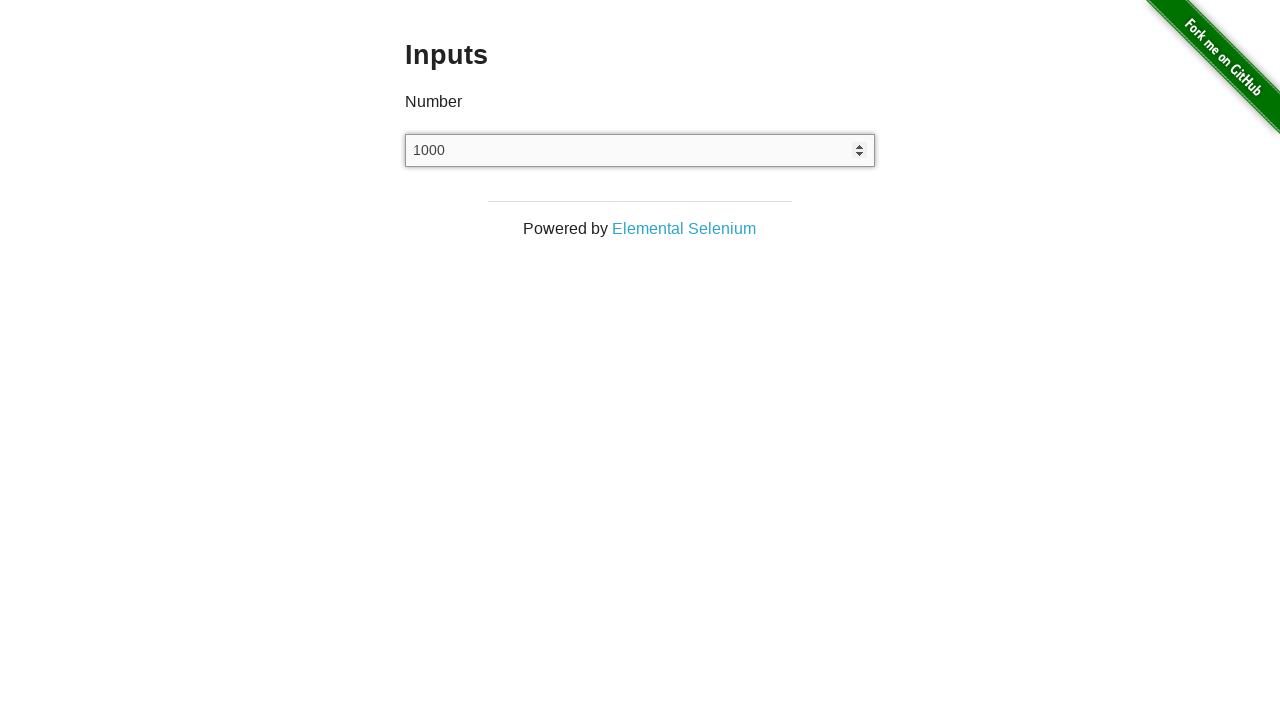

Cleared the input field on input
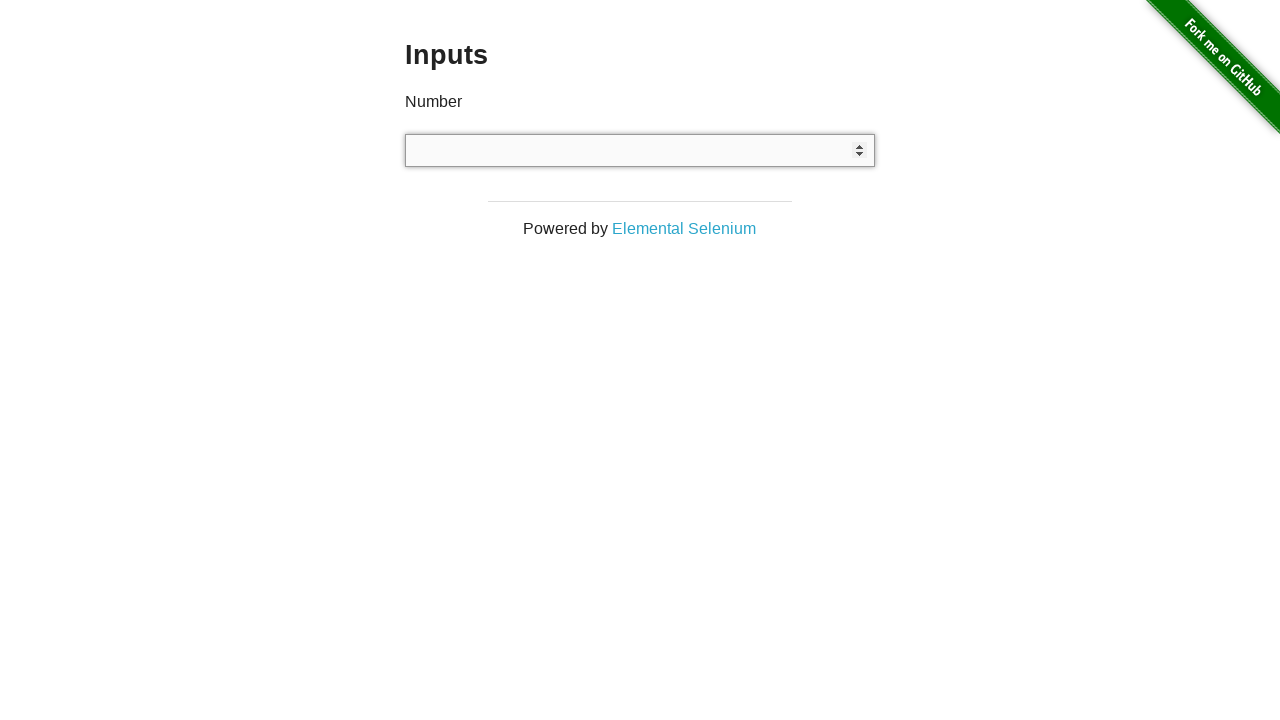

Waited 1 second after clearing the input field
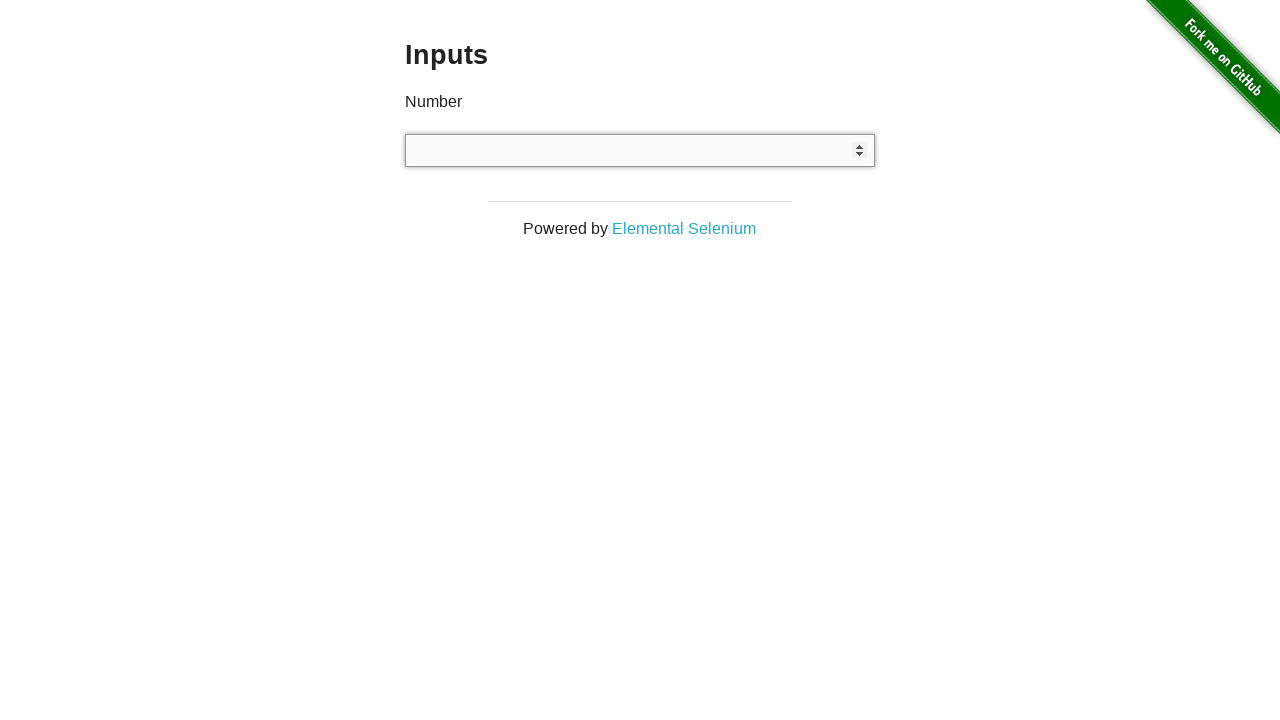

Entered second value '999' into number input field on input
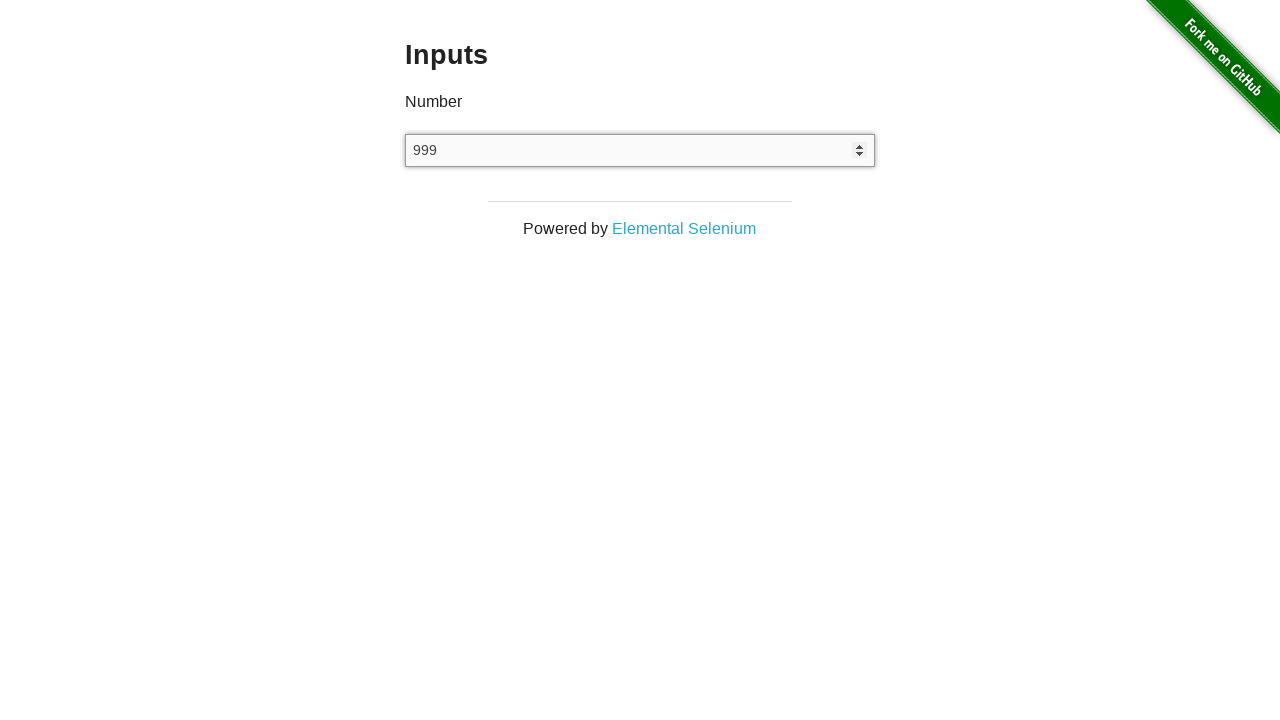

Waited 1 second to observe final value
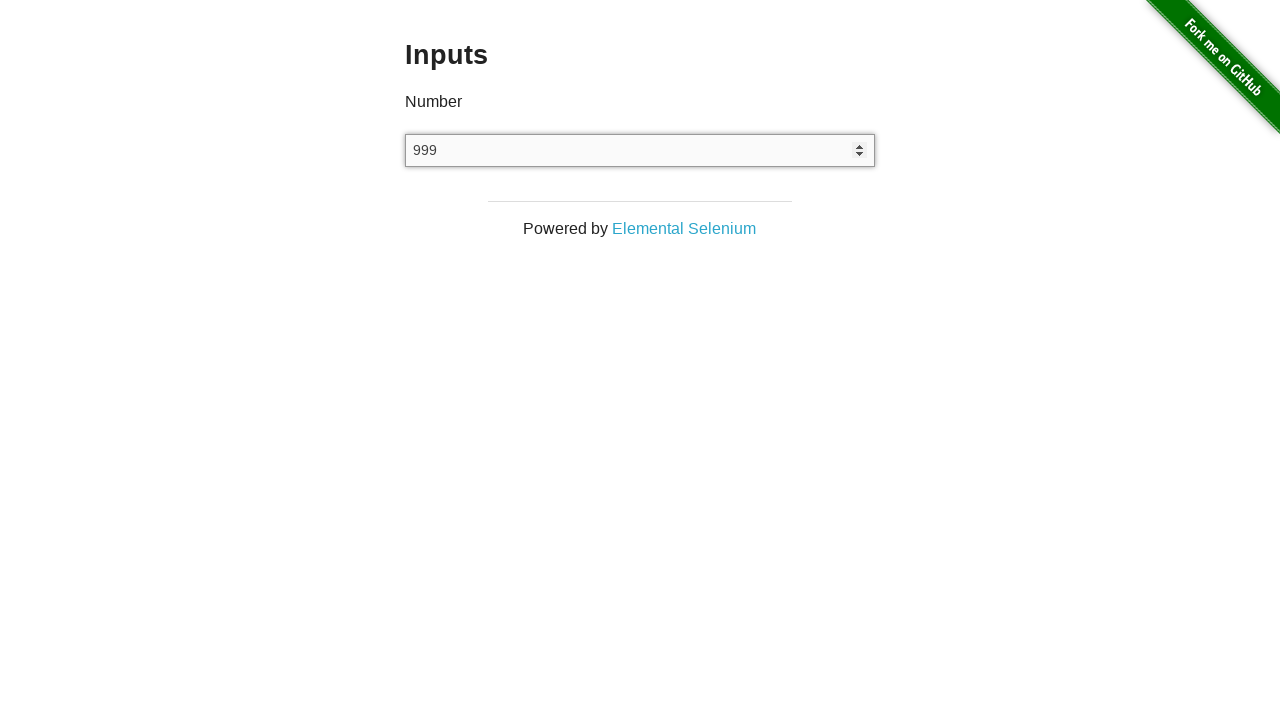

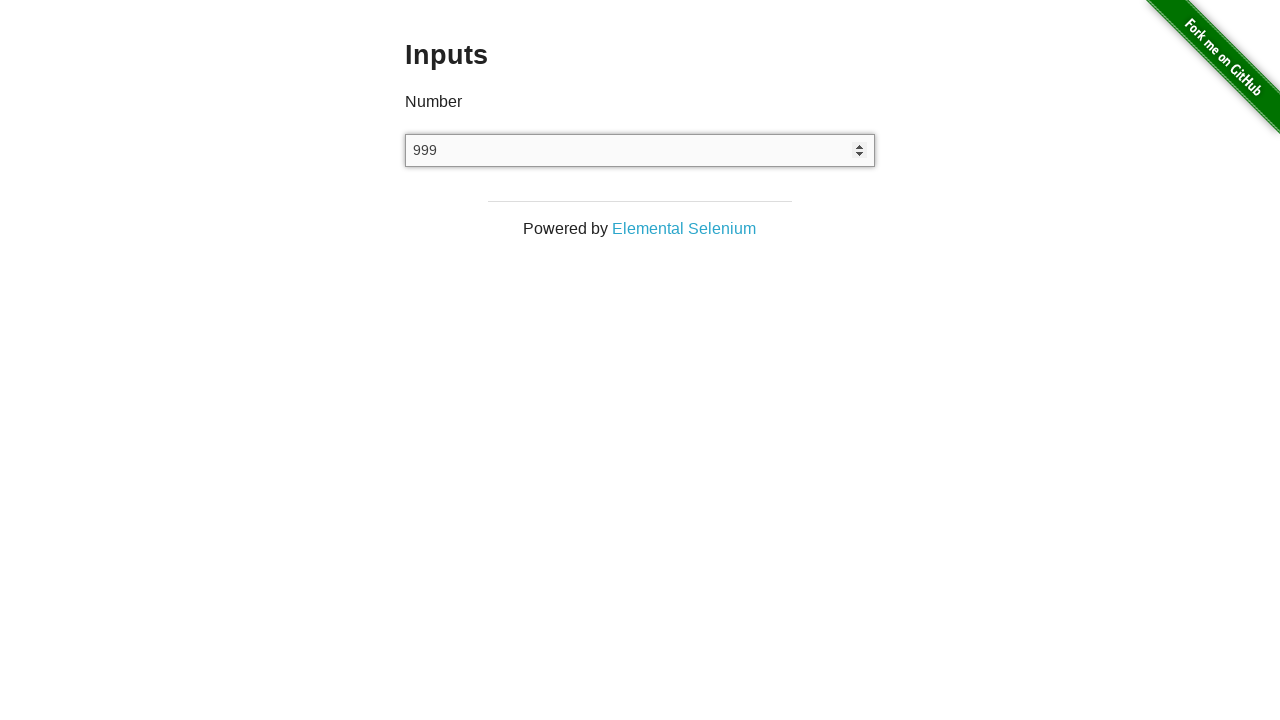